Tests the ABCpred B-cell epitope prediction web tool by submitting a FASTA protein sequence and waiting for results to load

Starting URL: https://webs.iiitd.edu.in/raghava/abcpred/ABC_submission.html

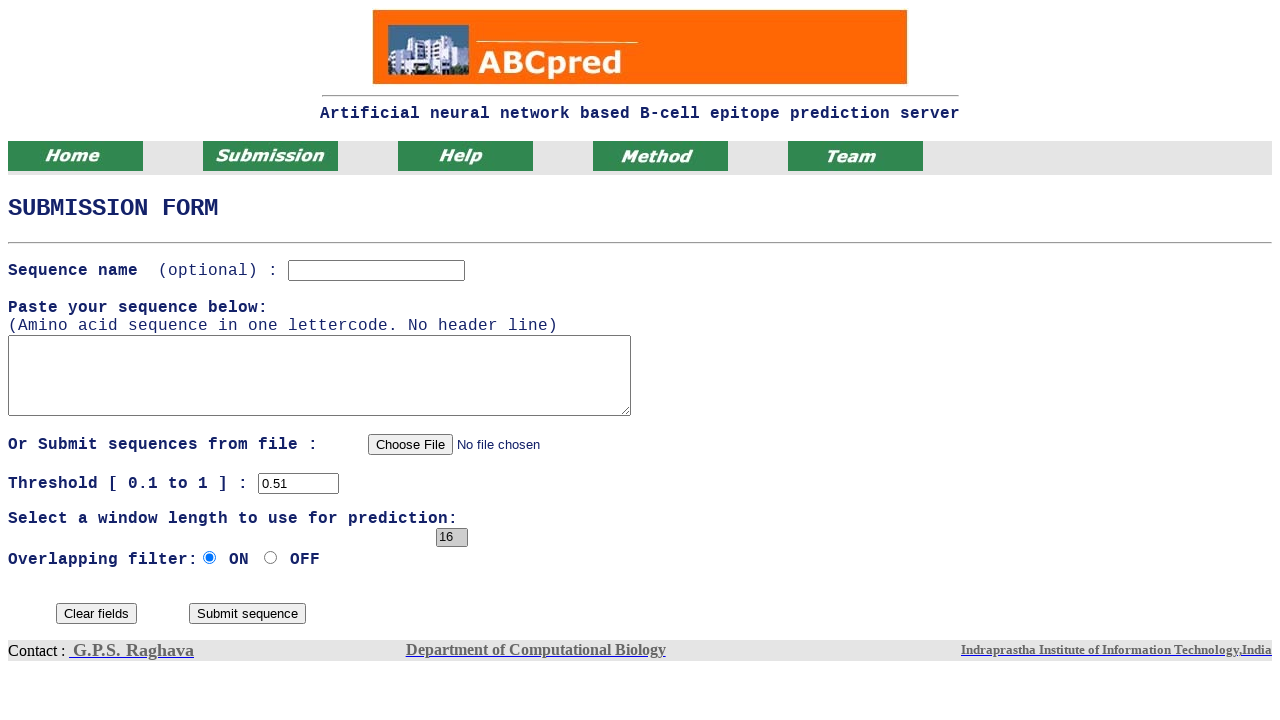

Filled sequence textarea with FASTA protein sequence on textarea[name='SEQ']
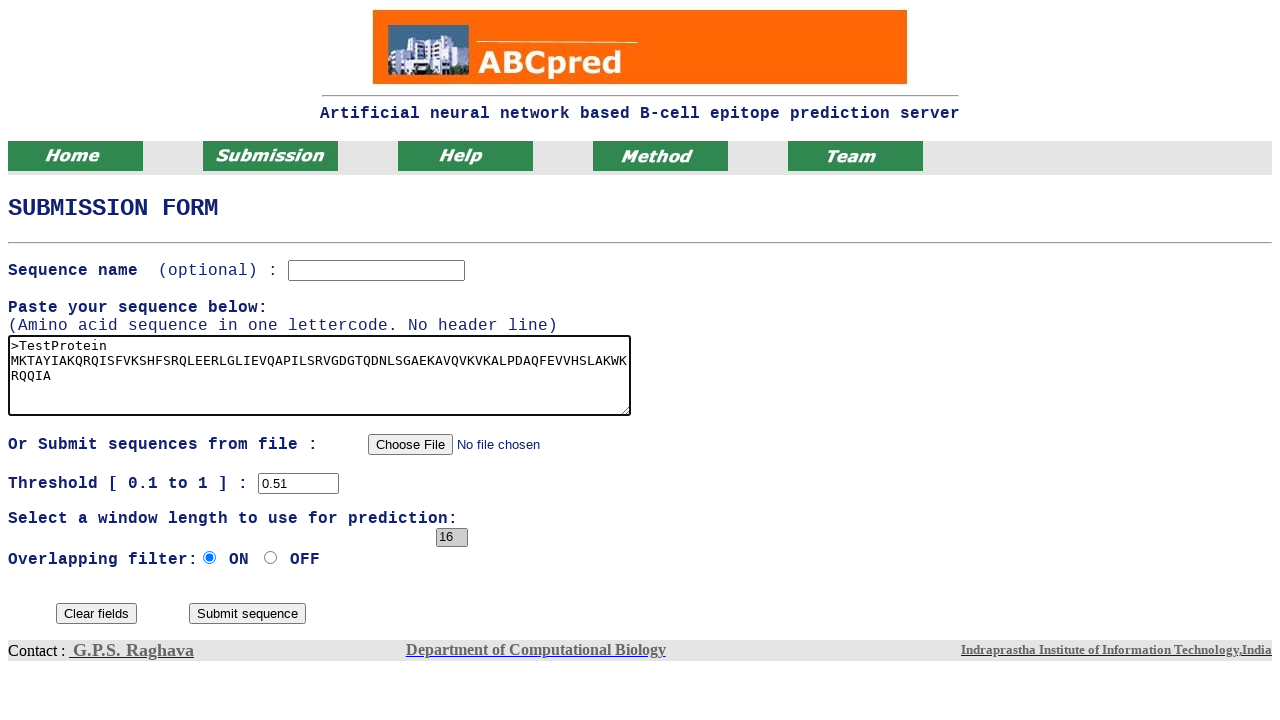

Clicked submit button to start ABCpred B-cell epitope prediction at (248, 613) on input[type='submit']
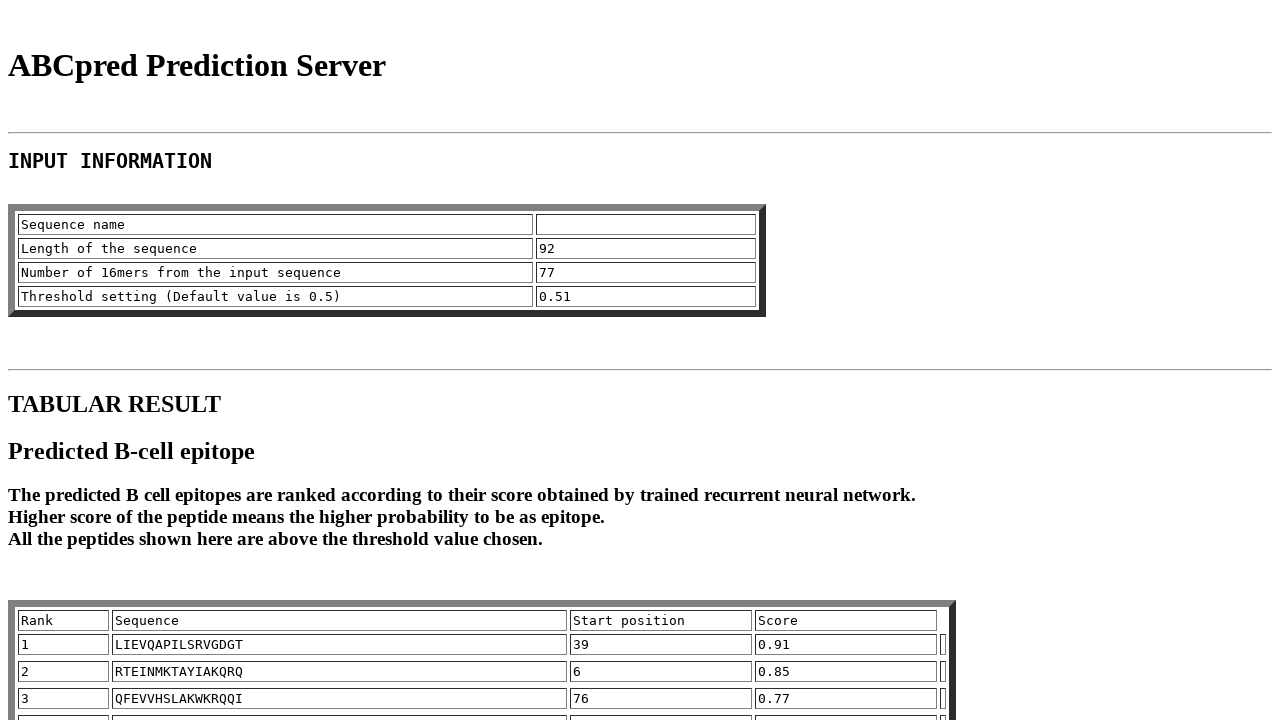

Results page loaded with prediction data in pre element
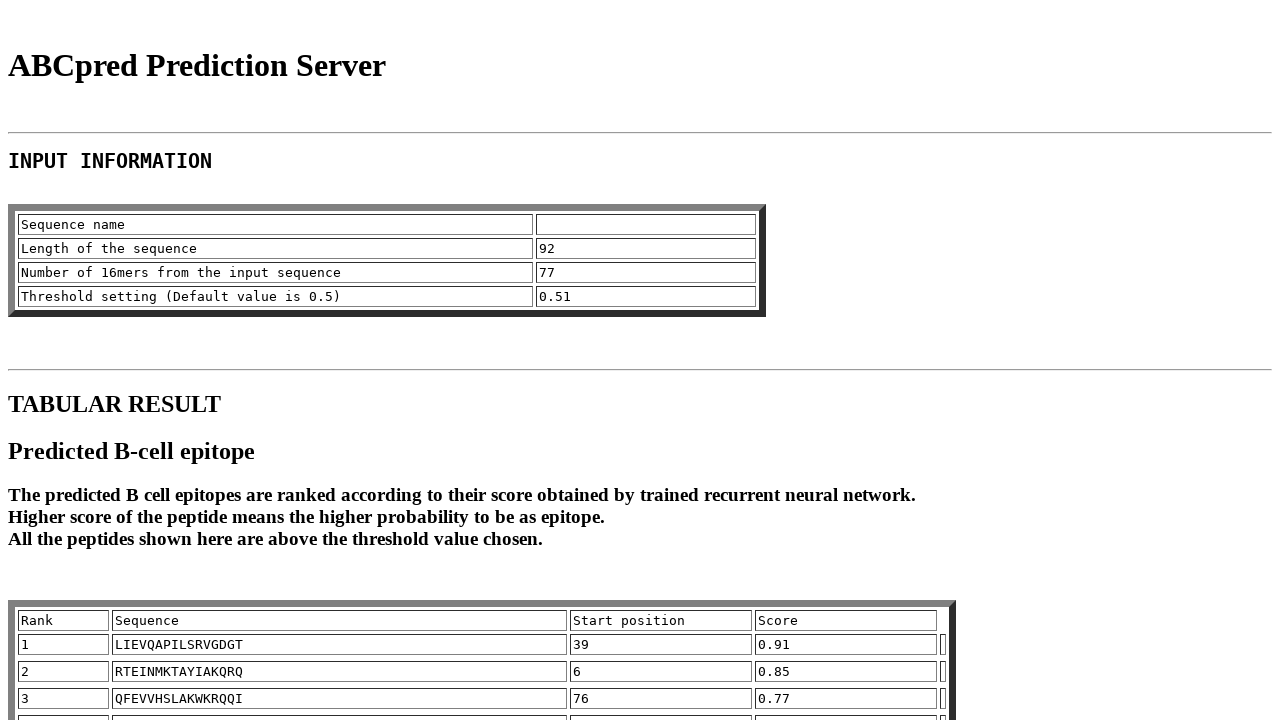

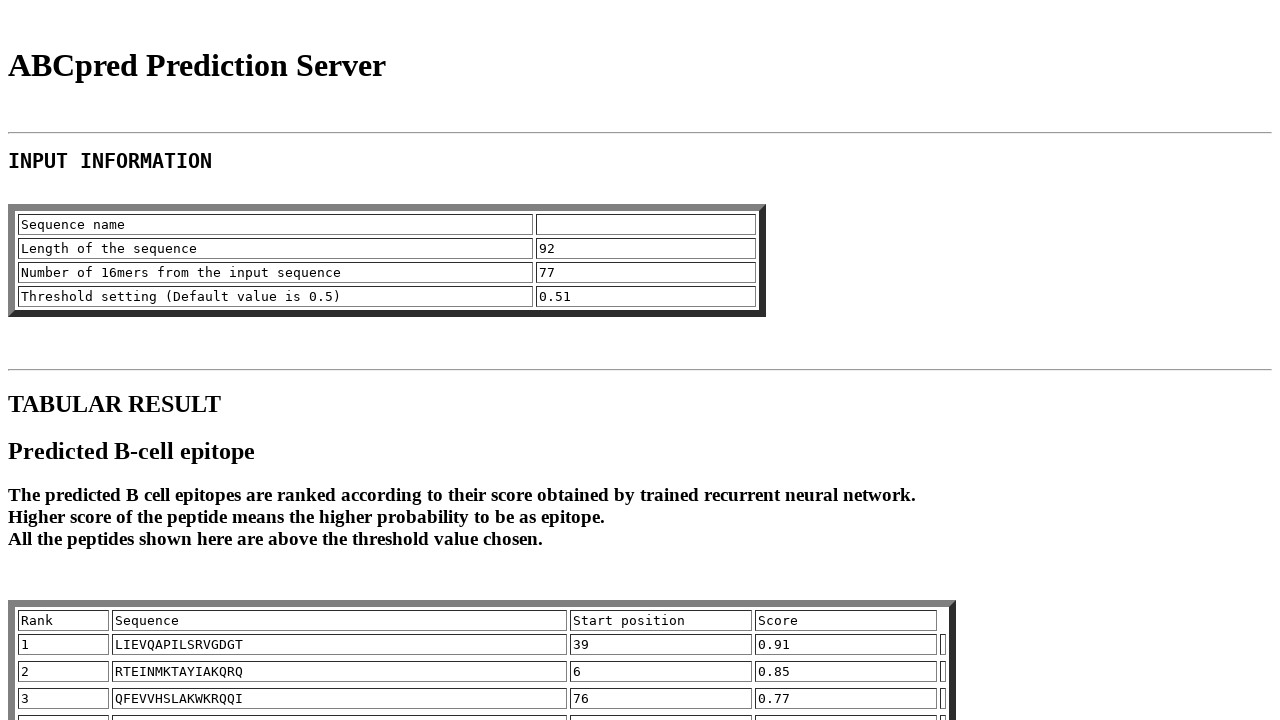